Navigates to an automation practice page and verifies dropdown options by iterating through all available options in a select element

Starting URL: https://rahulshettyacademy.com/AutomationPractice/

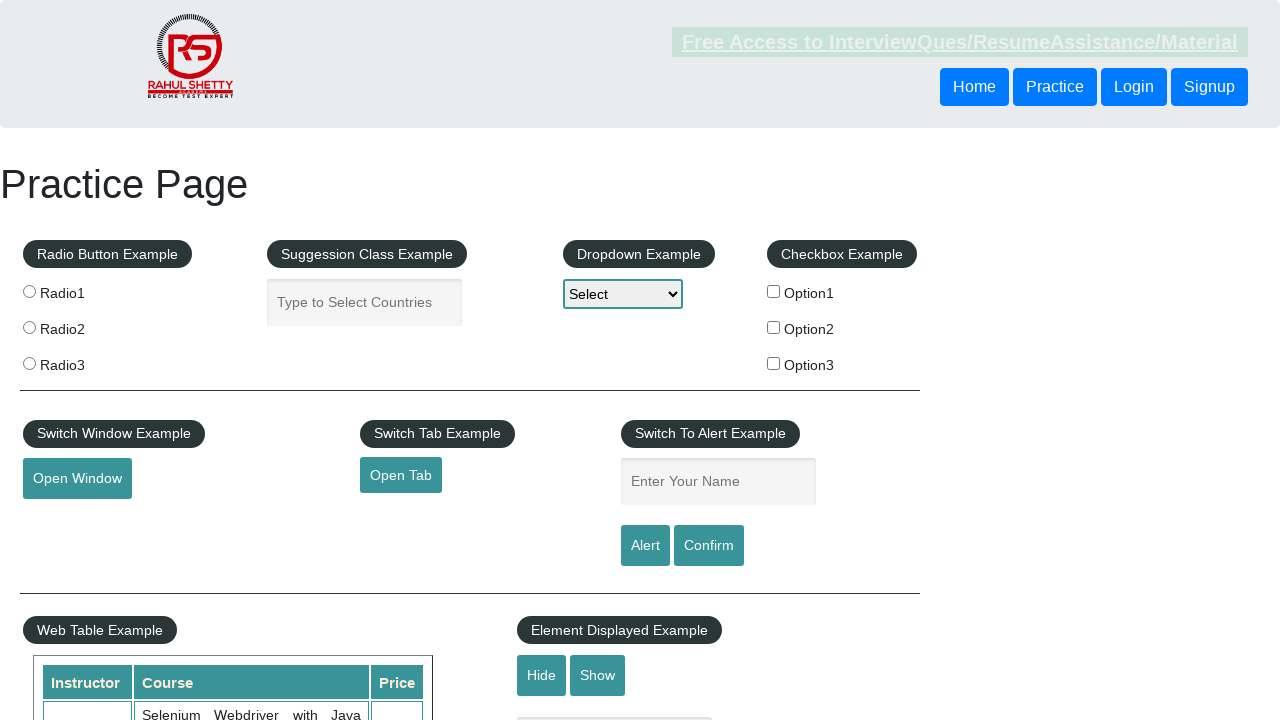

Navigated to Rahul Shetty Academy automation practice page
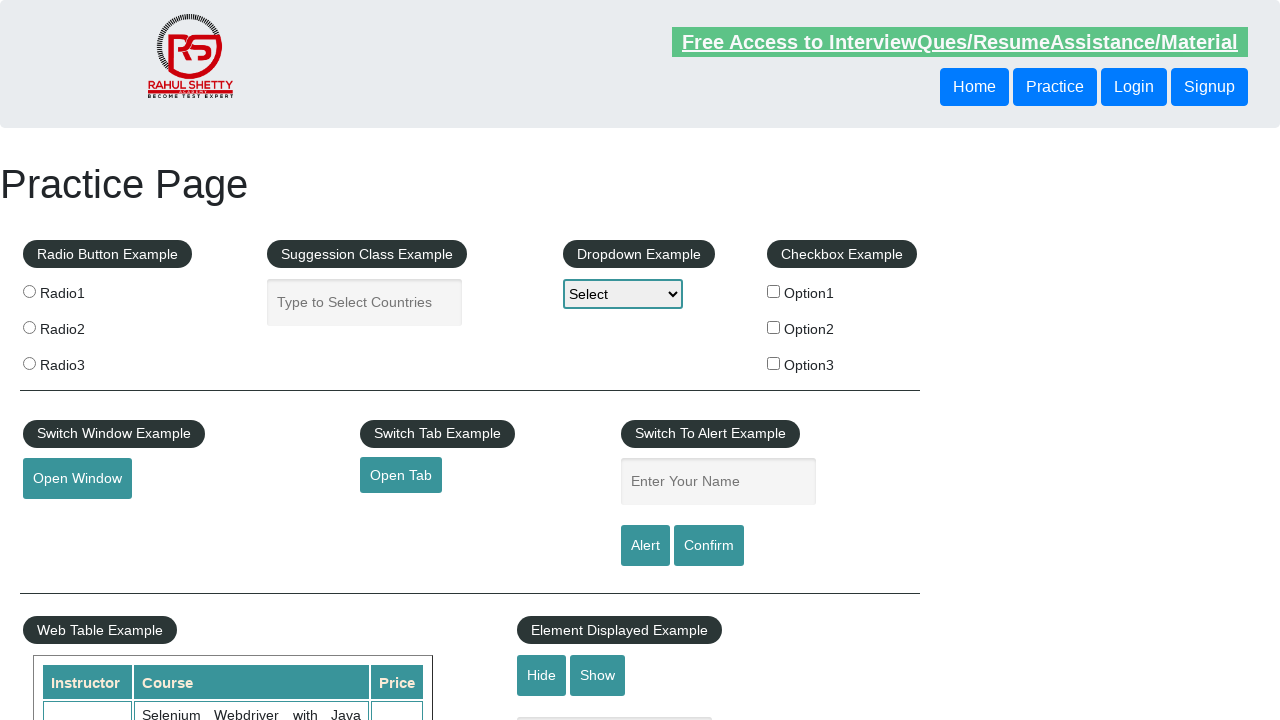

Located dropdown element with ID 'dropdown-class-example'
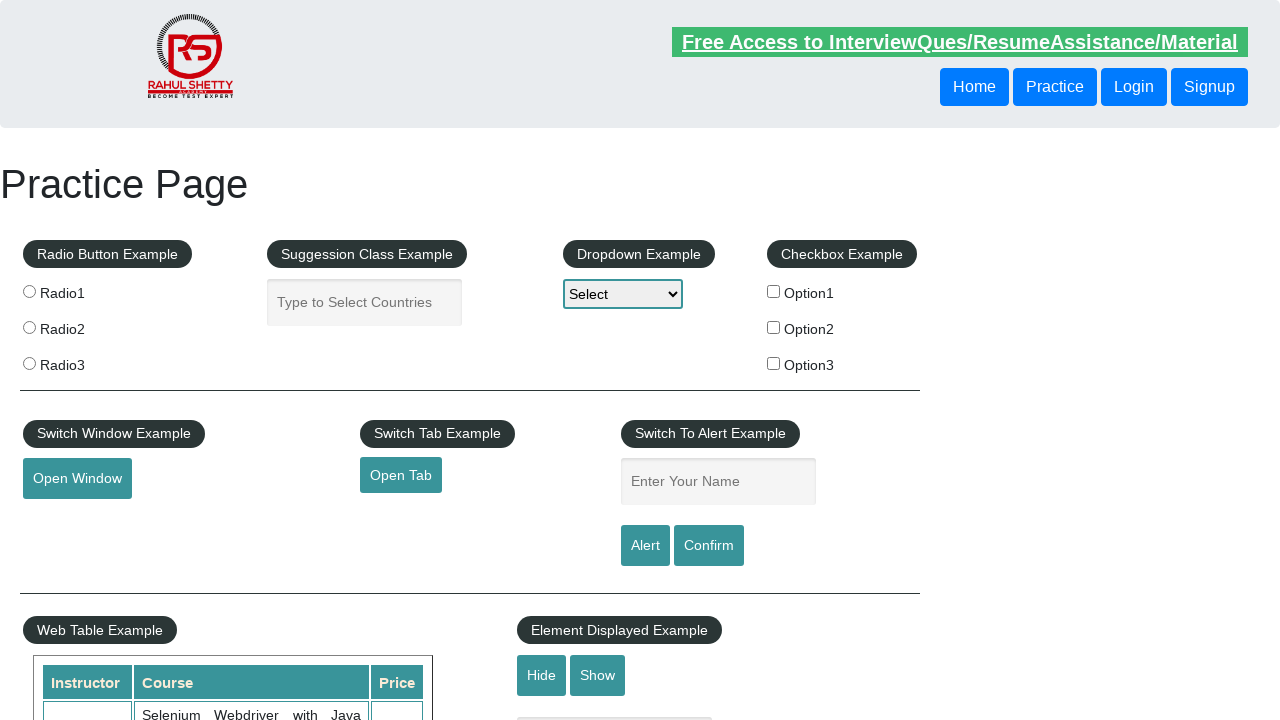

Retrieved all option elements from dropdown
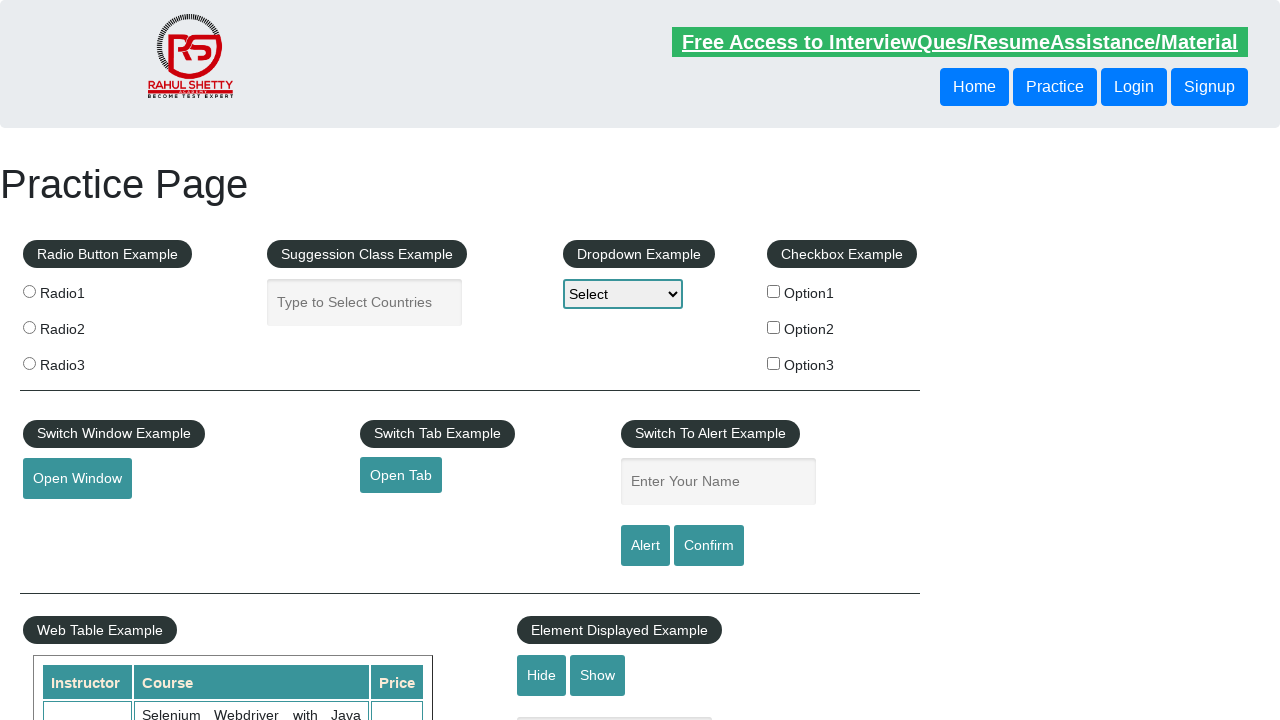

Set expected text to verify: 'Option2'
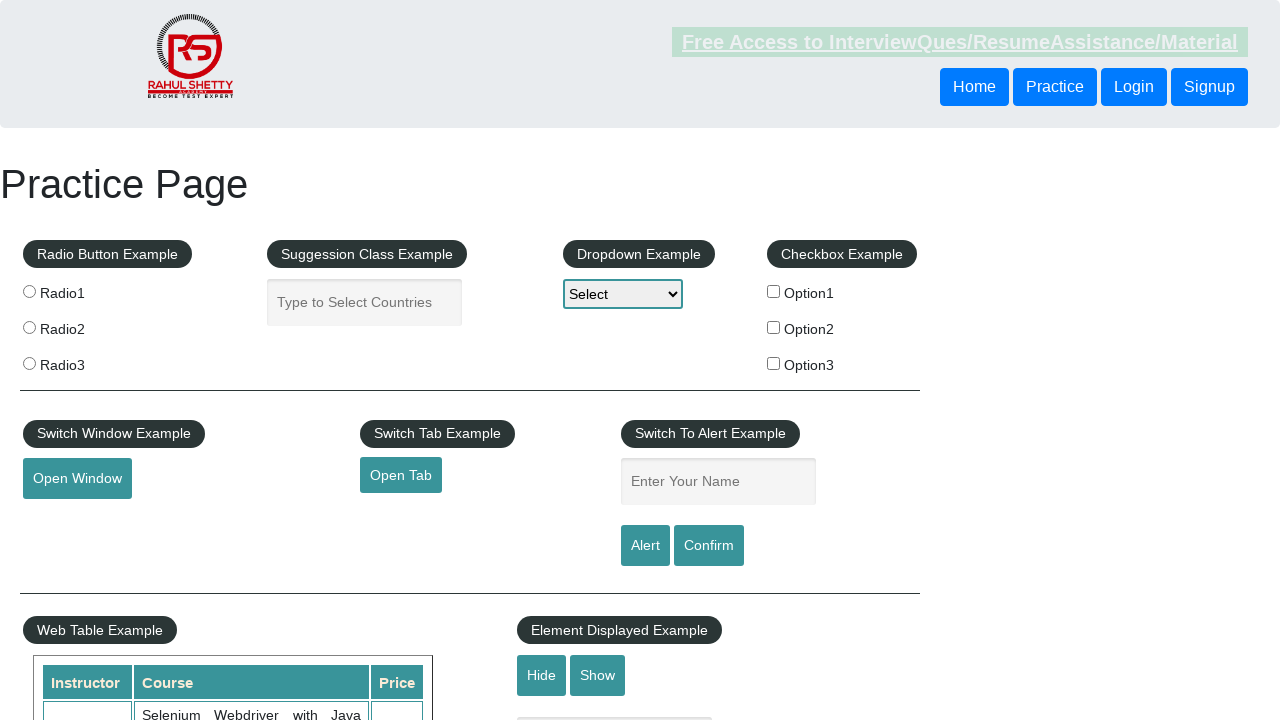

Retrieved option text: 'Select'
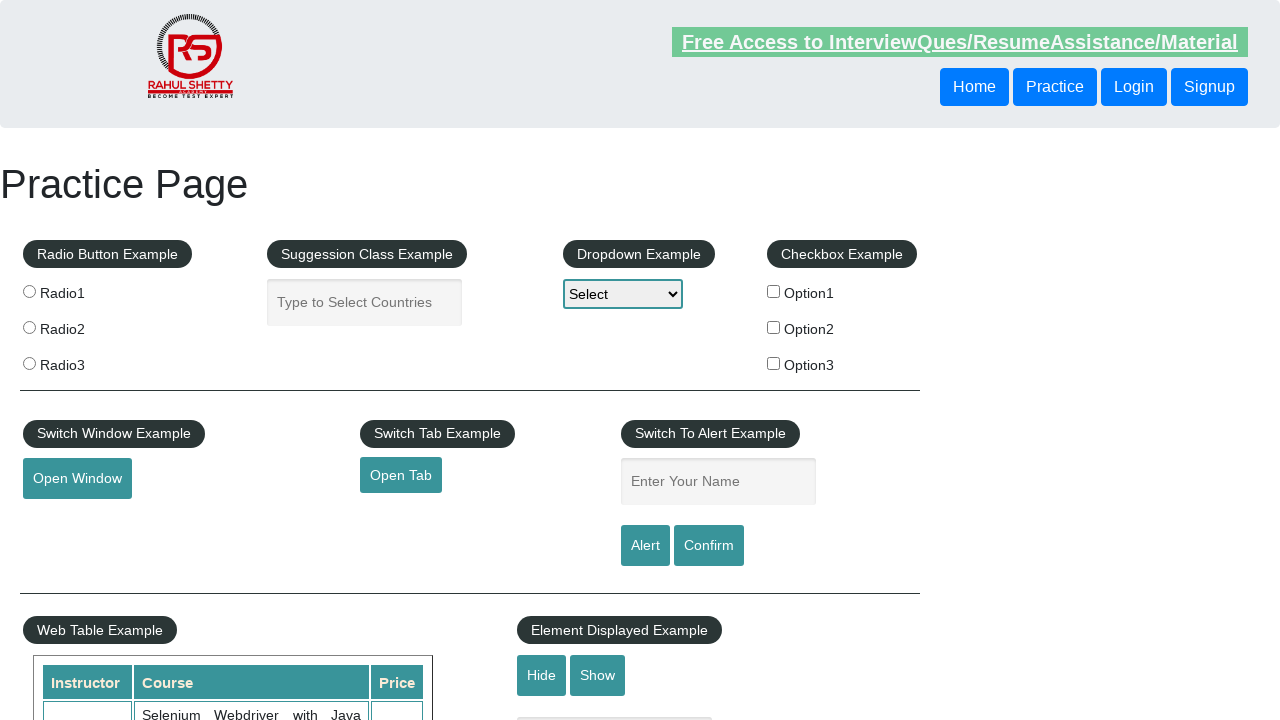

Retrieved option text: 'Option1'
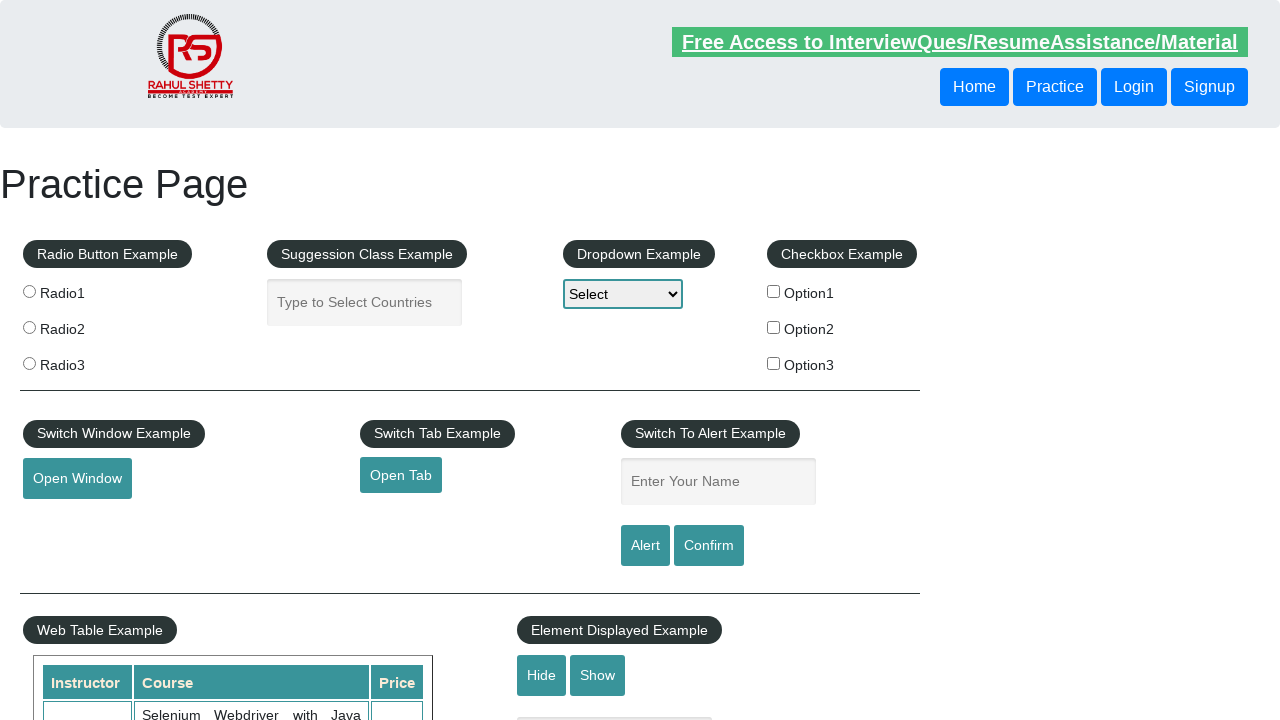

Retrieved option text: 'Option2'
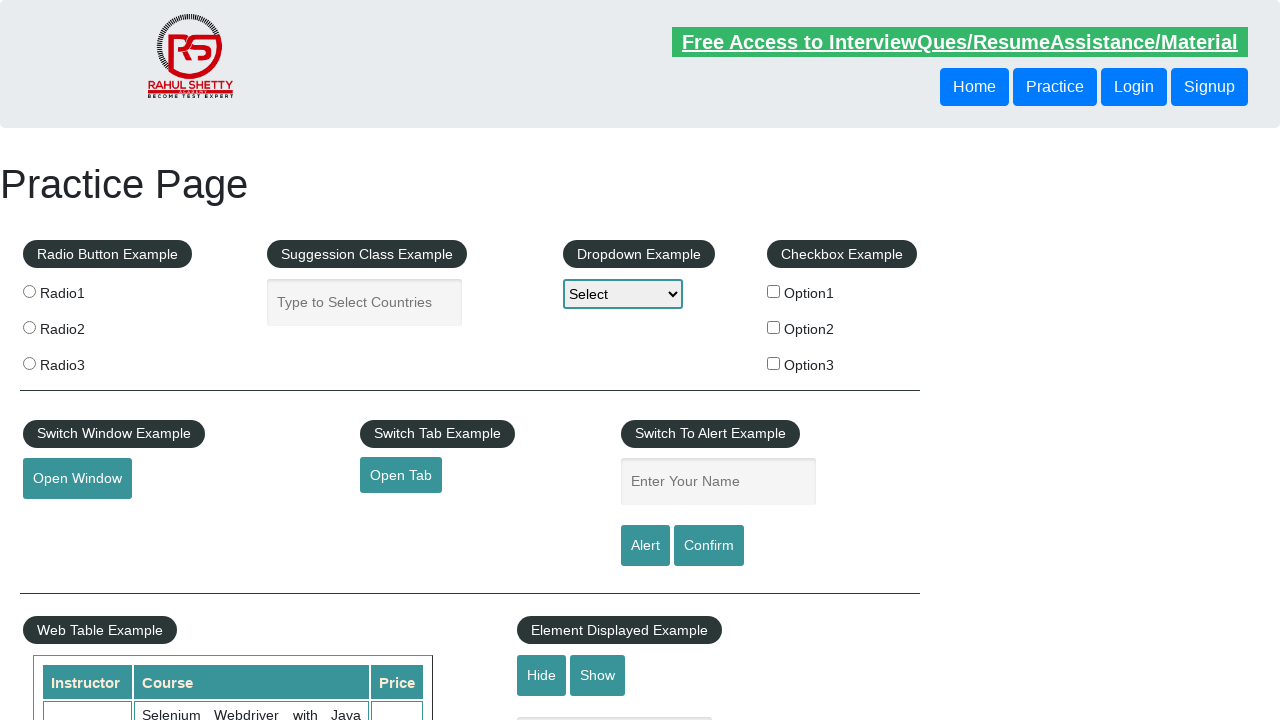

Found matching option: 'Option2' matches 'Option2'
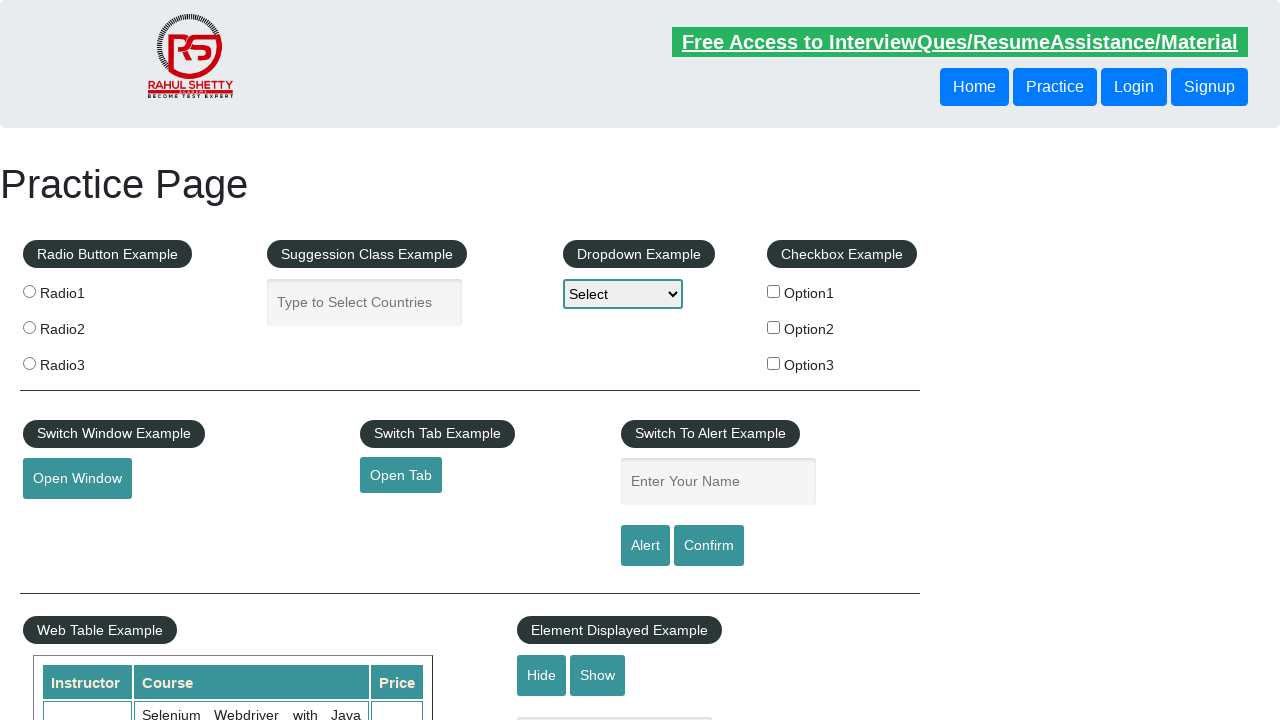

Retrieved option text: 'Option3'
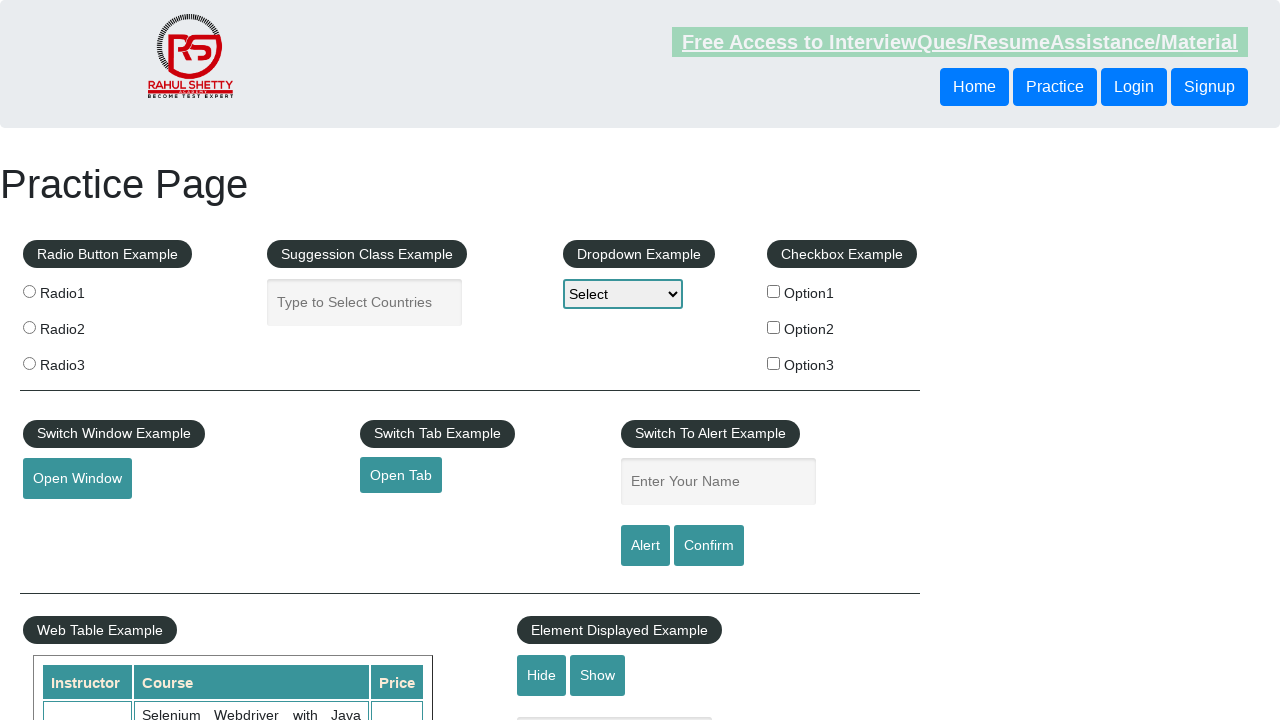

Verification passed: Expected text 'Option2' found in dropdown values
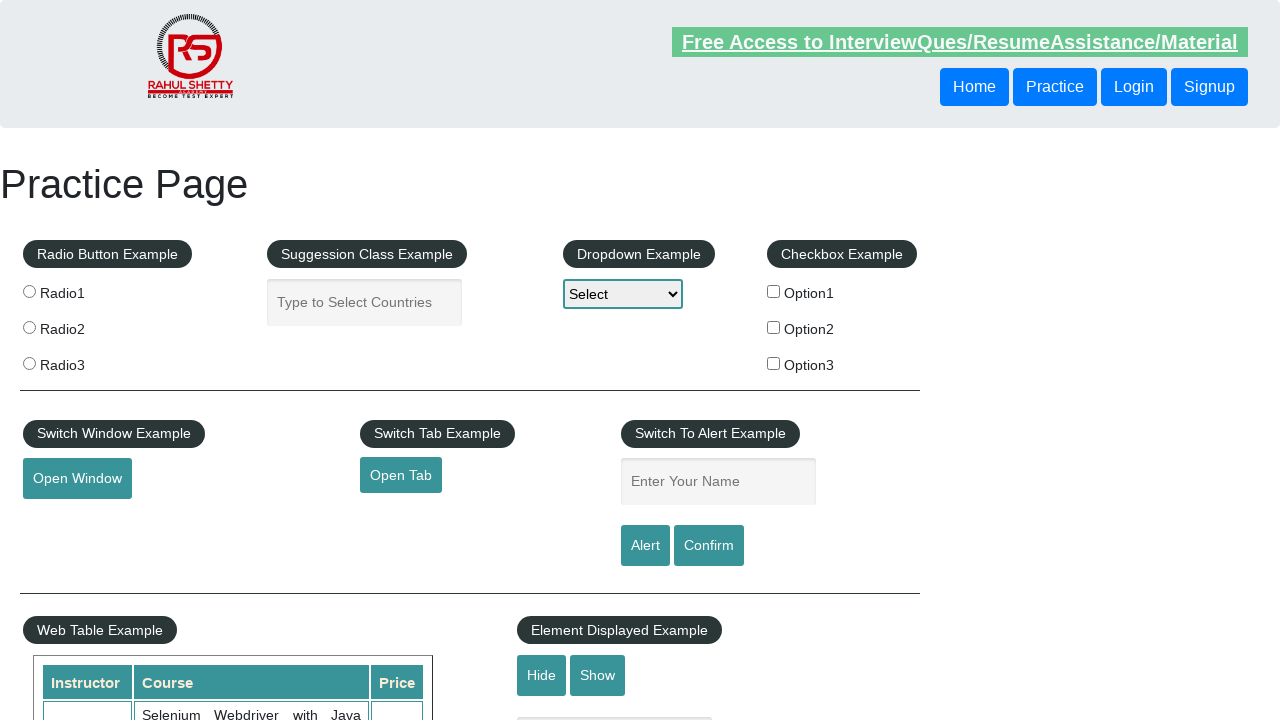

Test completed. Dropdown values collected: ['Select', 'Option1', 'Option2', 'Option3']
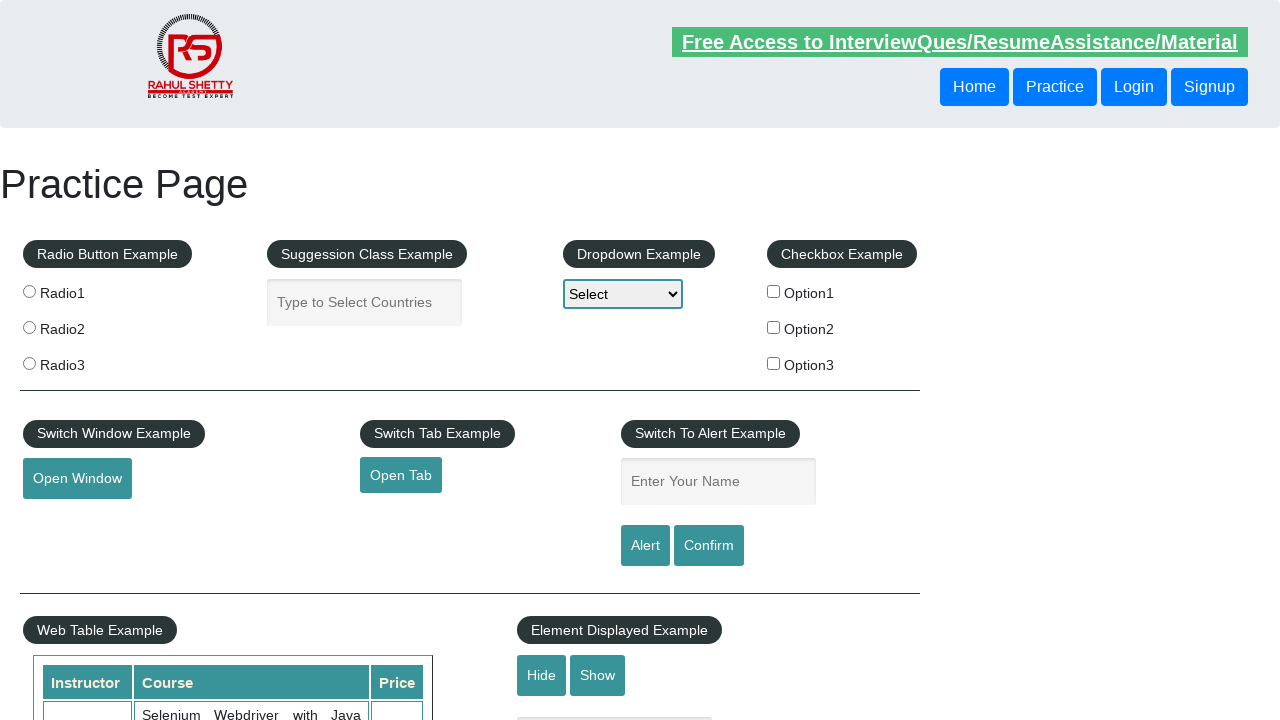

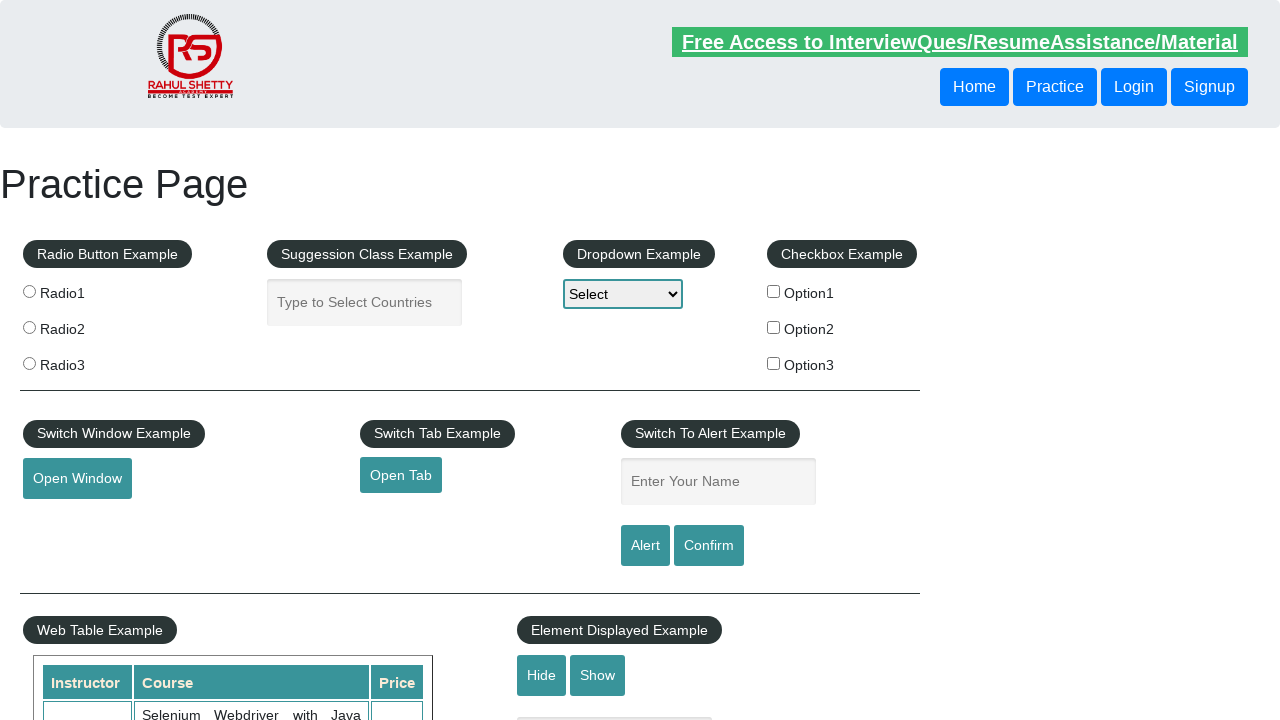